Tests the enabled/disabled state of submit buttons on an Angular reactive forms demo by clicking "Run this project" and then verifying the submit buttons are present and checking their enabled state.

Starting URL: https://angular-reactive-forms-zvzqvd.stackblitz.io/

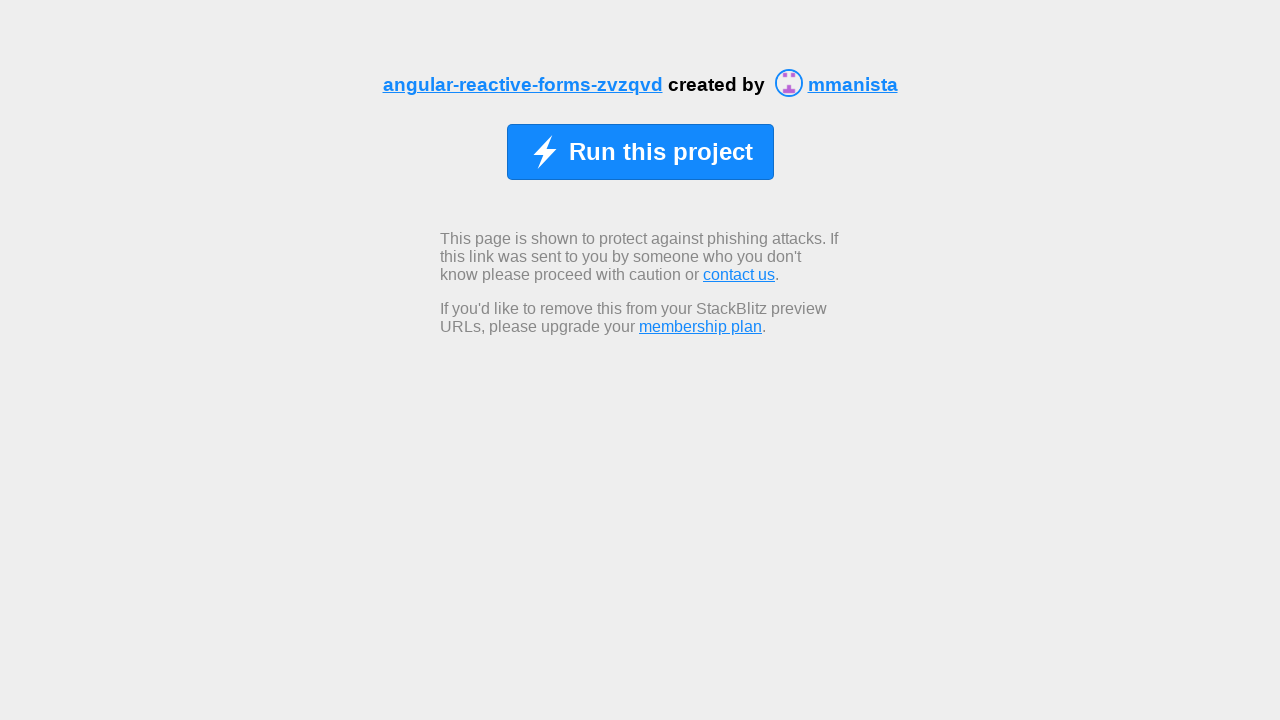

Clicked 'Run this project' button to load the Angular reactive forms demo at (660, 152) on xpath=//span[normalize-space()='Run this project']
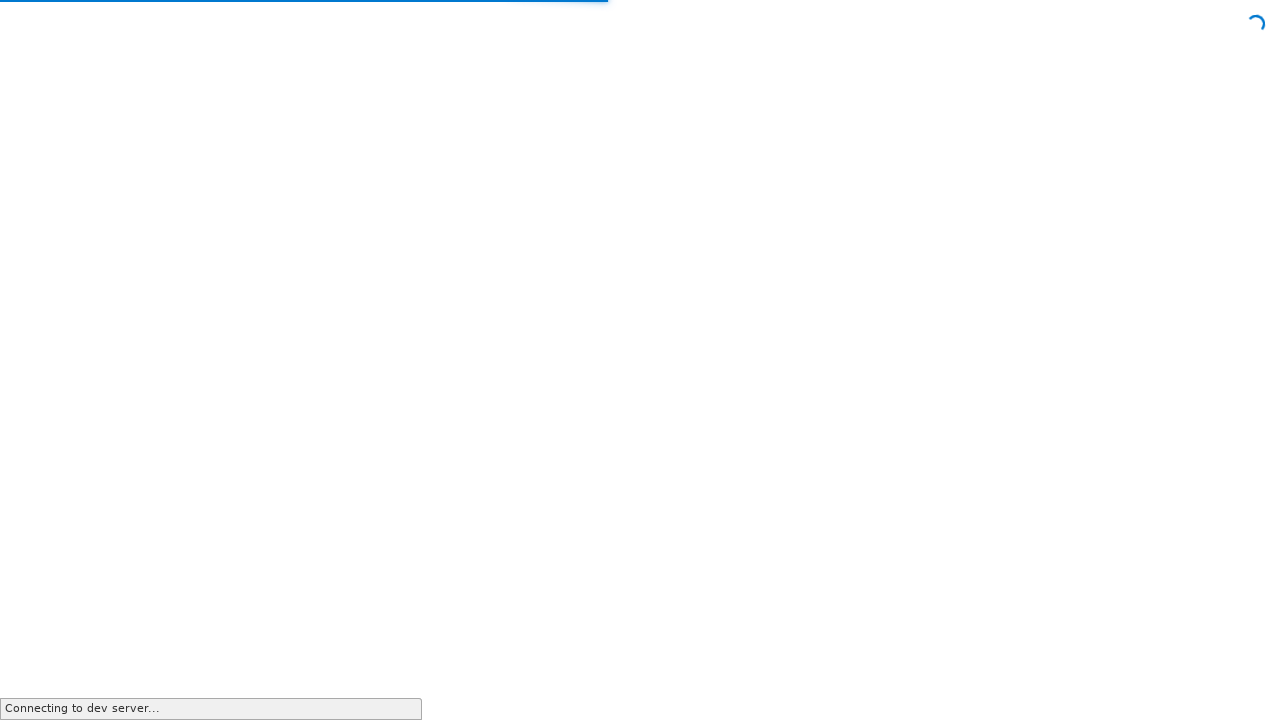

Waited 2000ms for the form to load
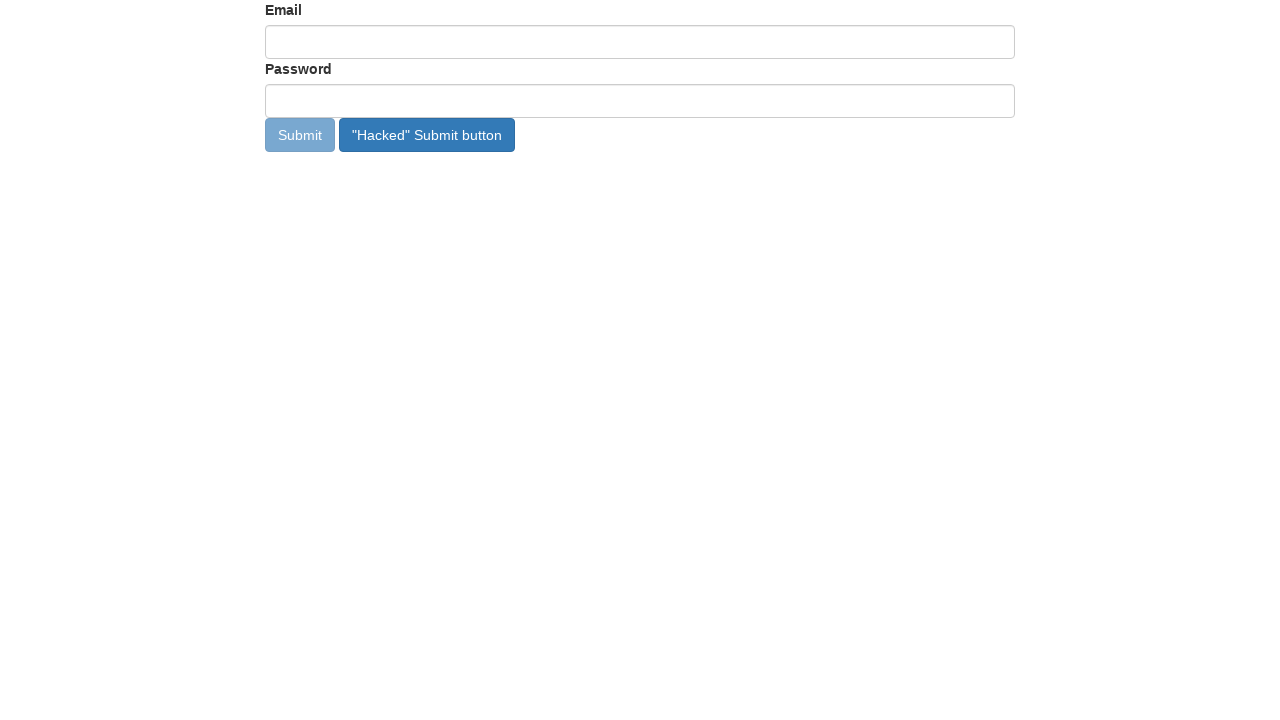

Submit button became visible
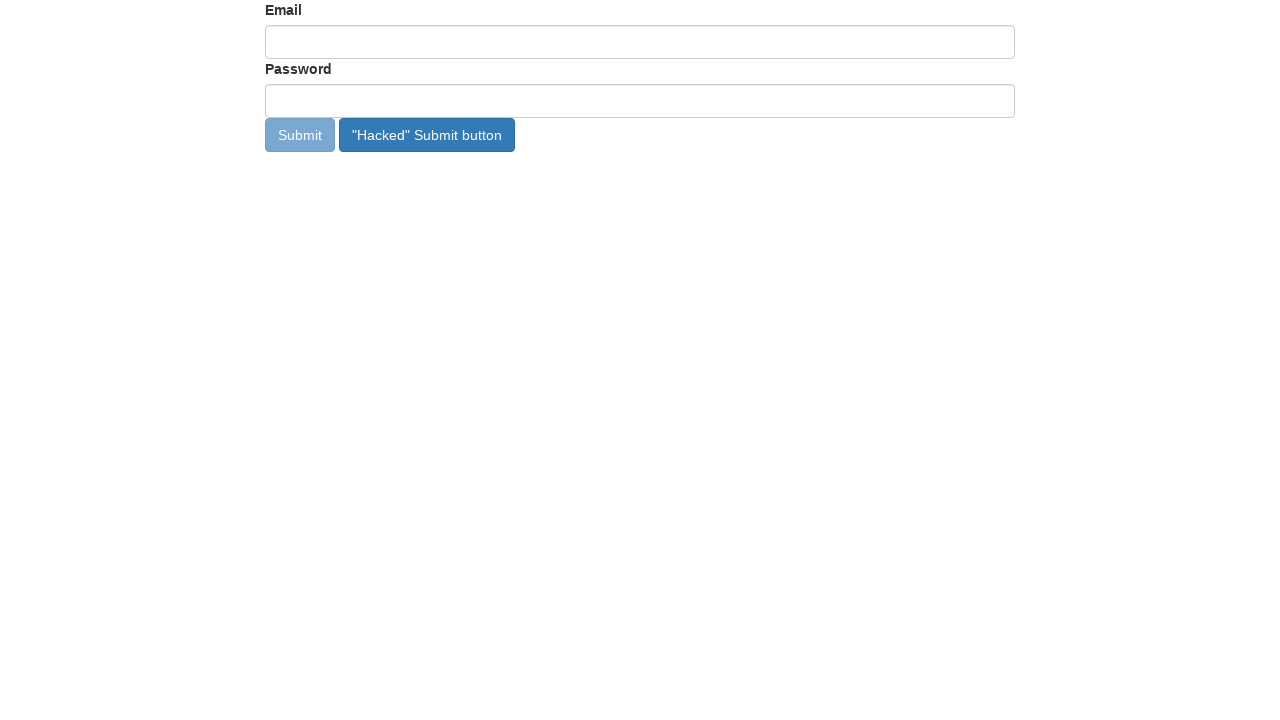

Checked Submit button enabled state: False
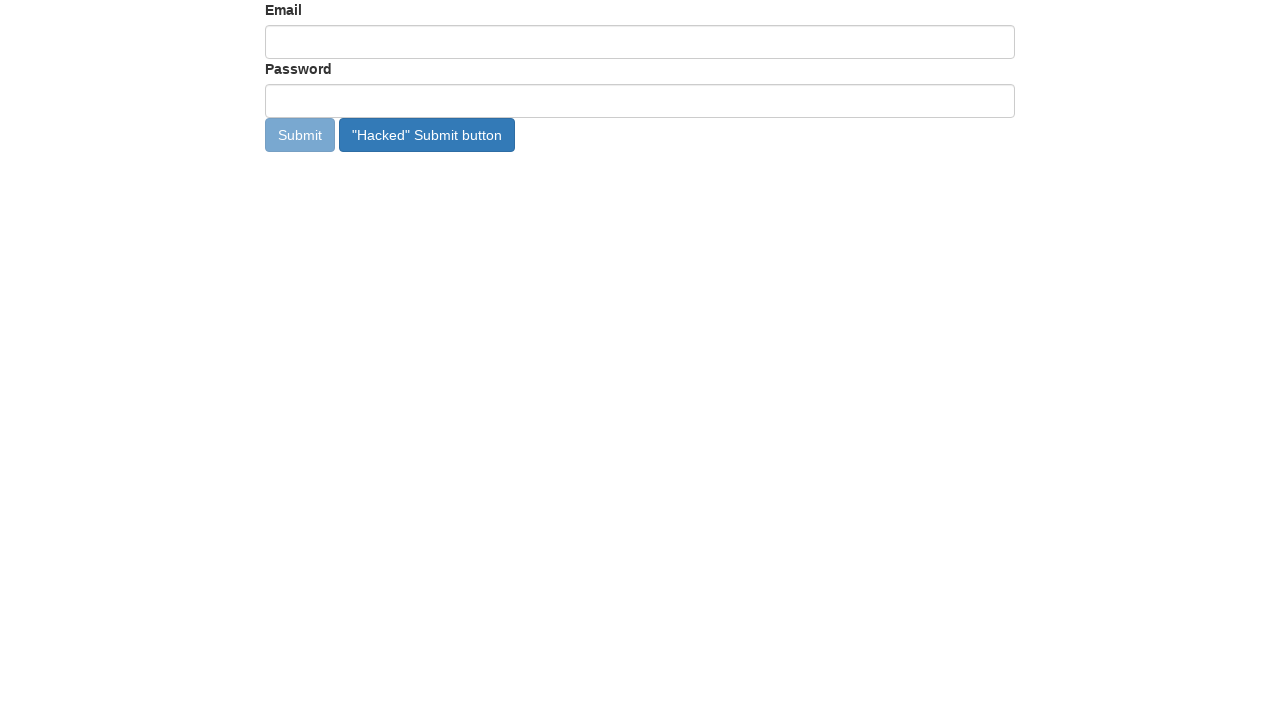

Checked 'Hacked' Submit button enabled state: True
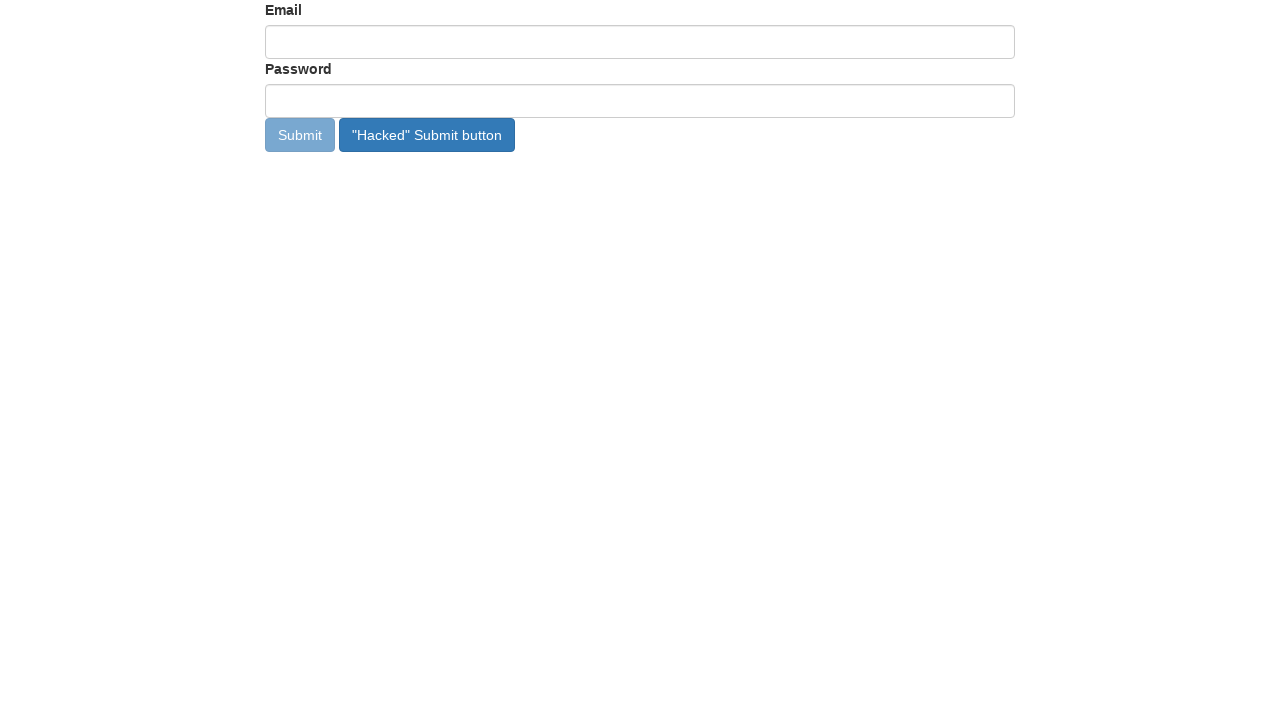

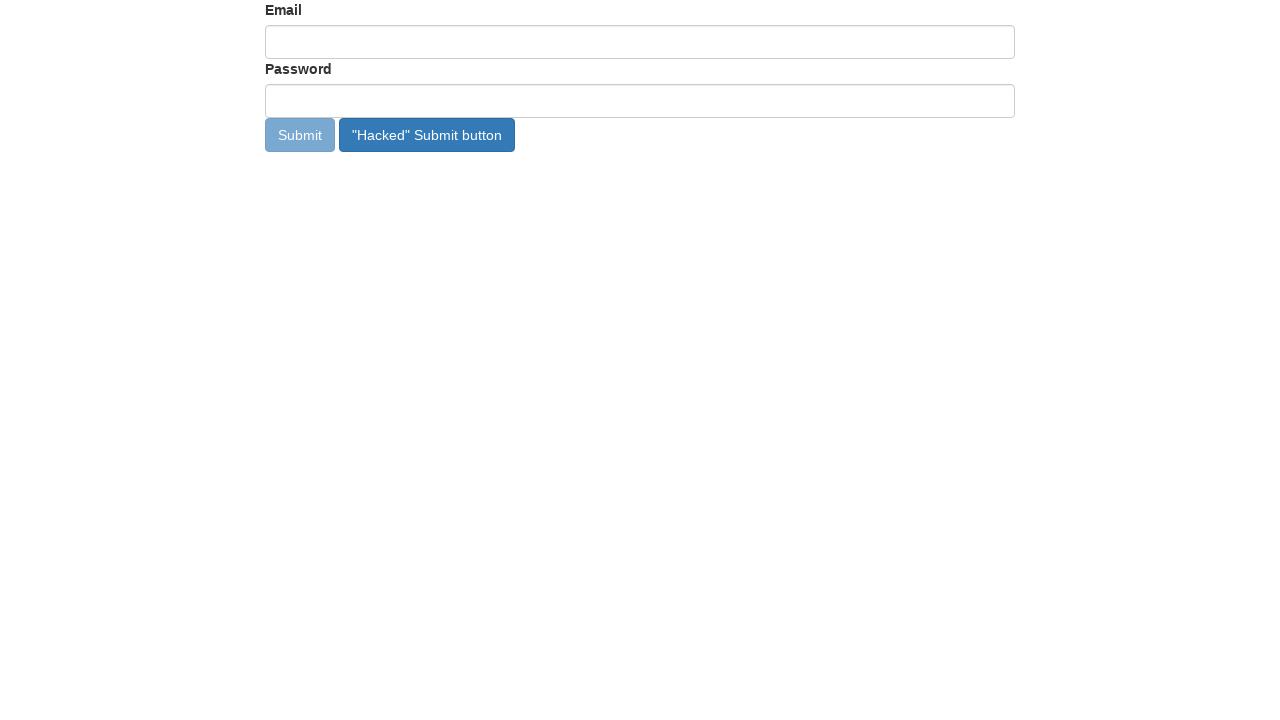